Tests dynamic element addition and removal functionality by clicking Add Element button, verifying Delete button appears, then removing the element

Starting URL: https://the-internet.herokuapp.com/add_remove_elements/

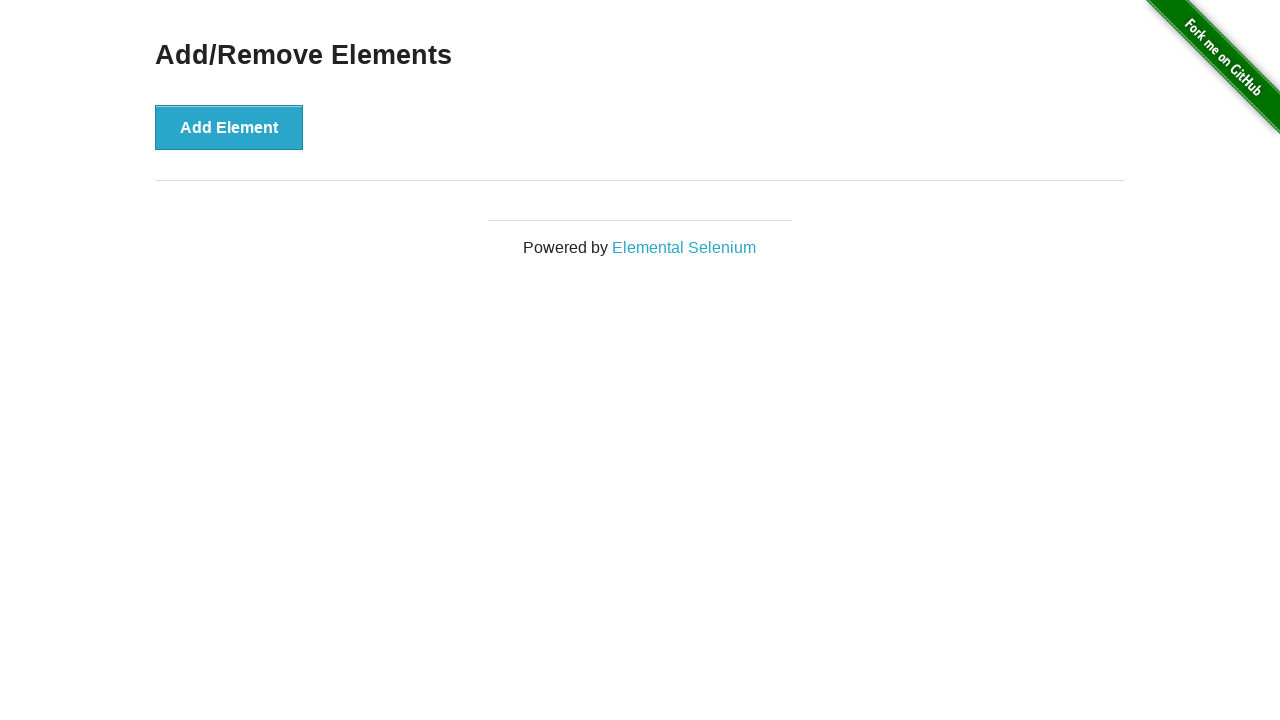

Clicked Add Element button to create a new element at (229, 127) on button[onclick='addElement()']
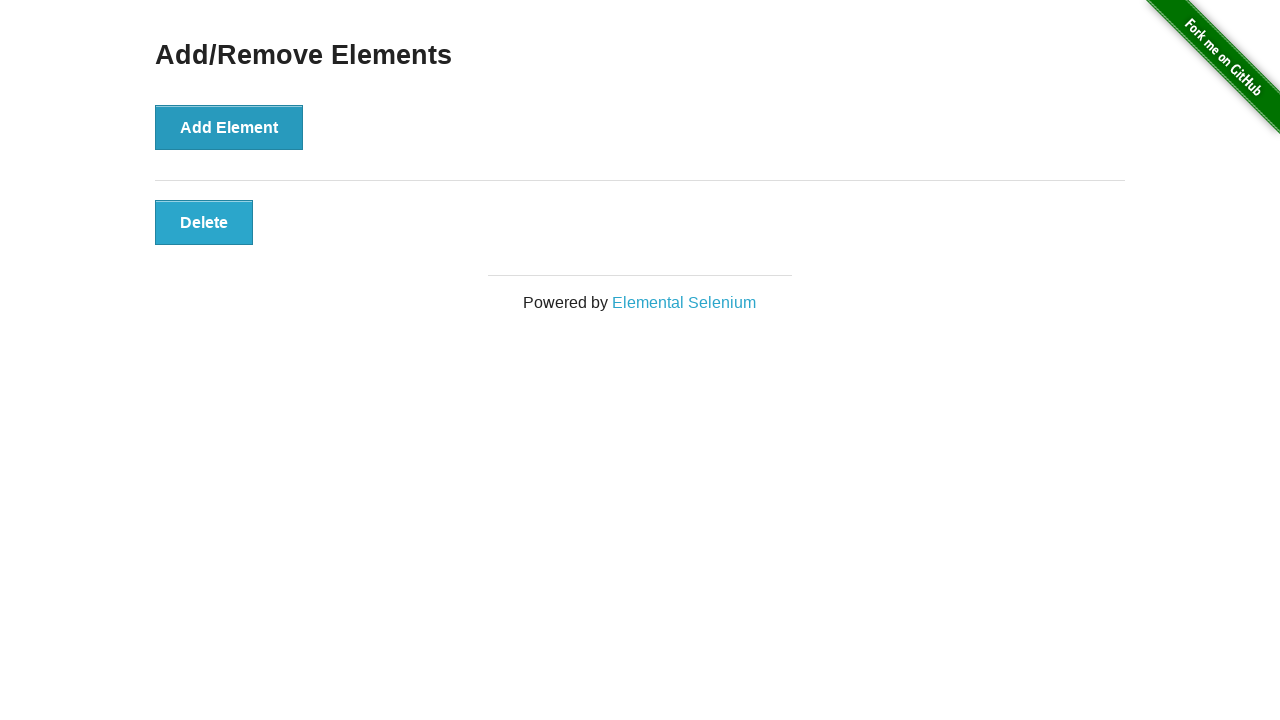

Verified Delete button is visible after adding element
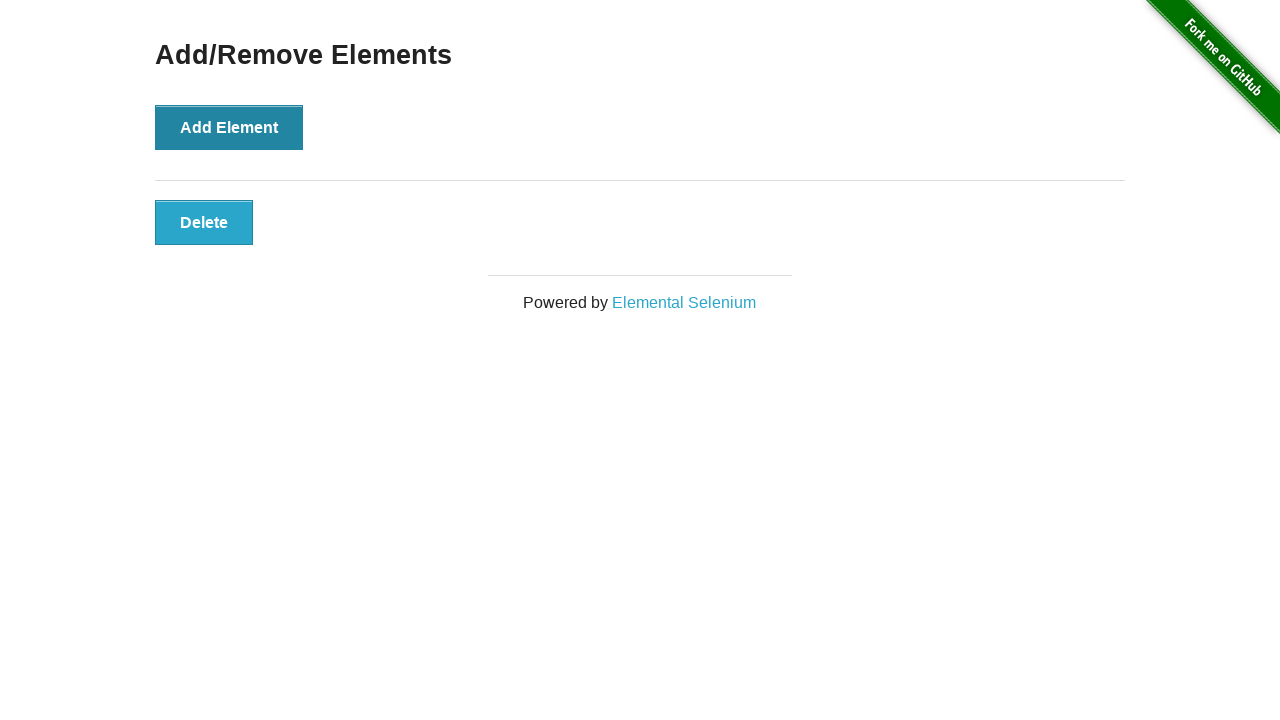

Clicked Delete button to remove the element at (204, 222) on button.added-manually
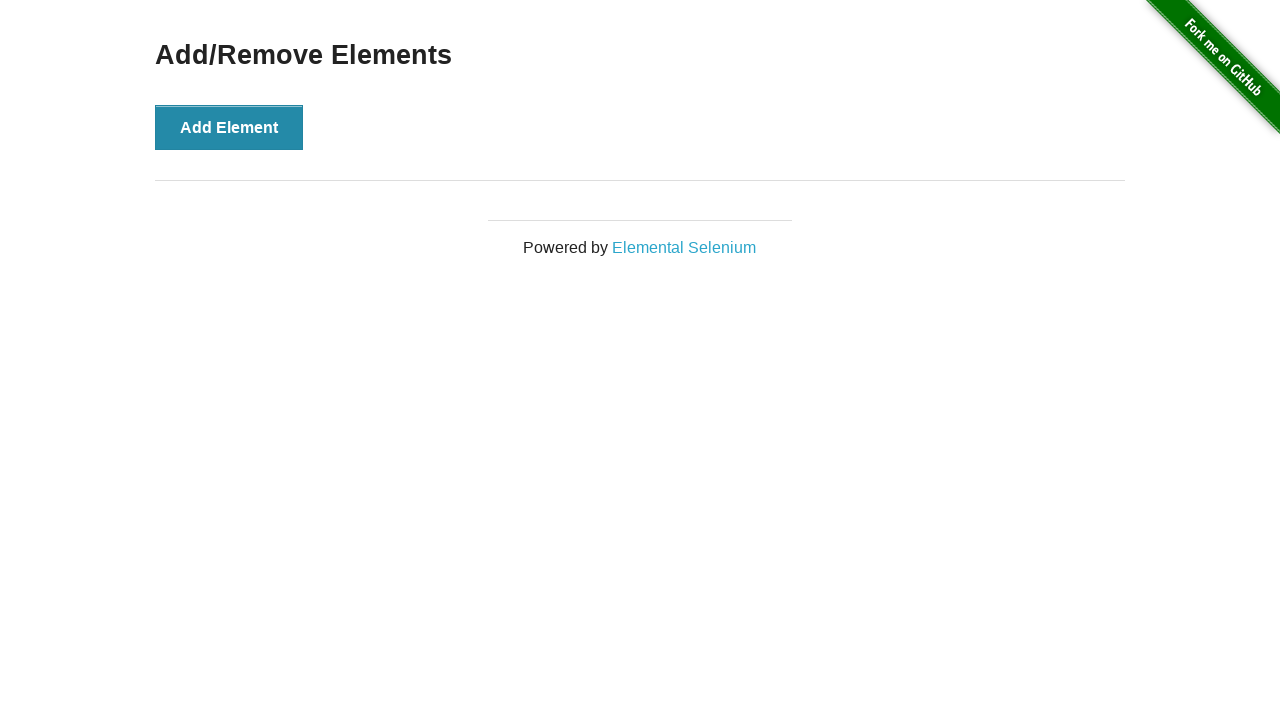

Verified Add/Remove Elements heading is still visible after deleting element
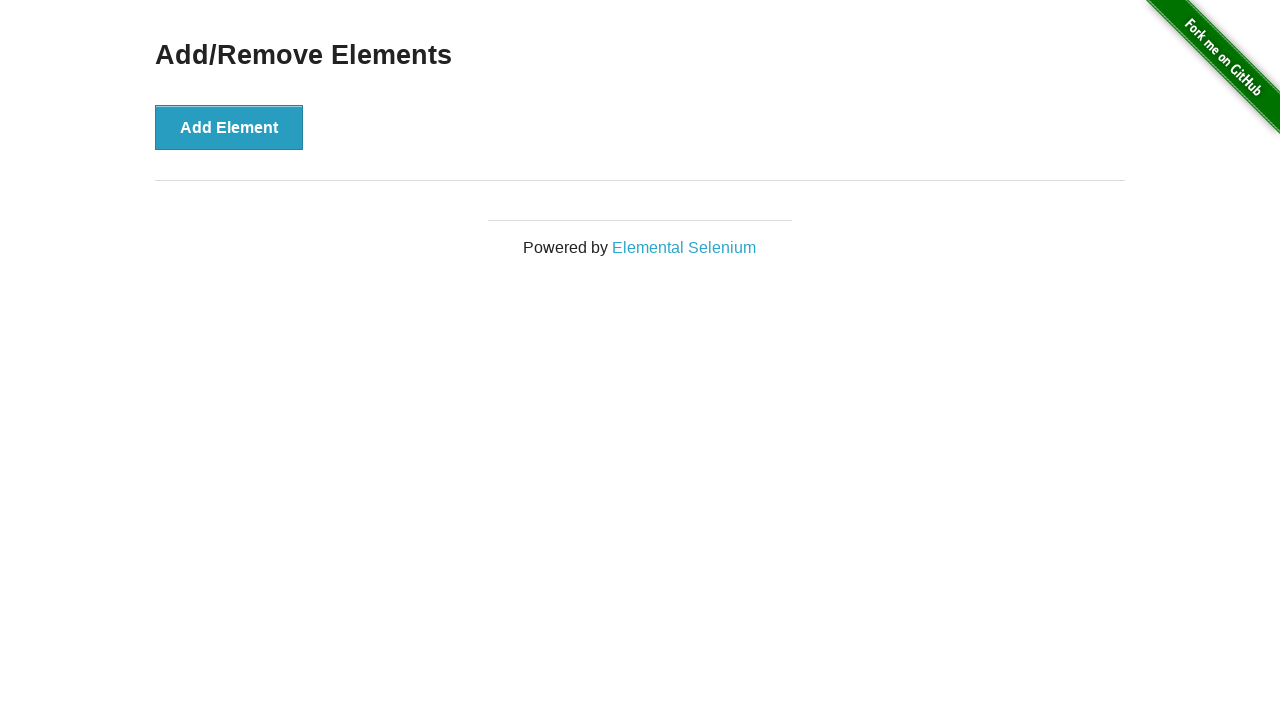

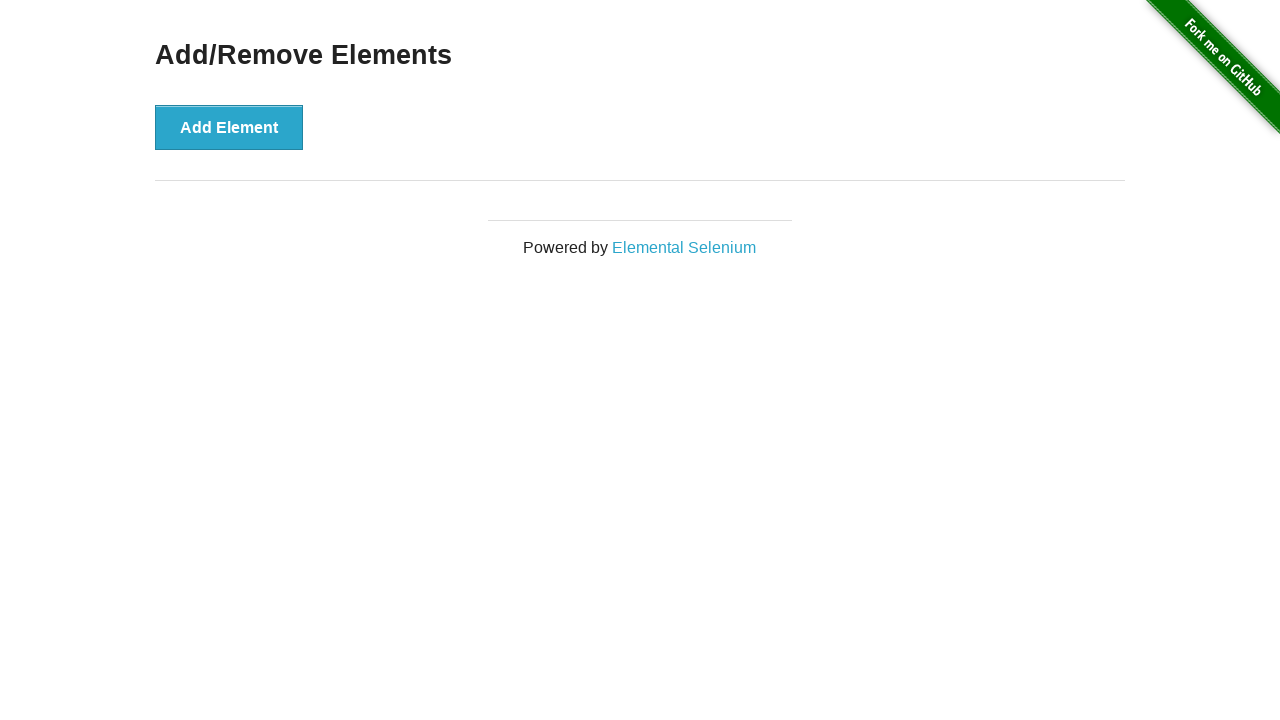